Tests the location/zip code search functionality on Safeco Insurance website by entering a zip code and submitting the search to find results.

Starting URL: http://www.safeco.com

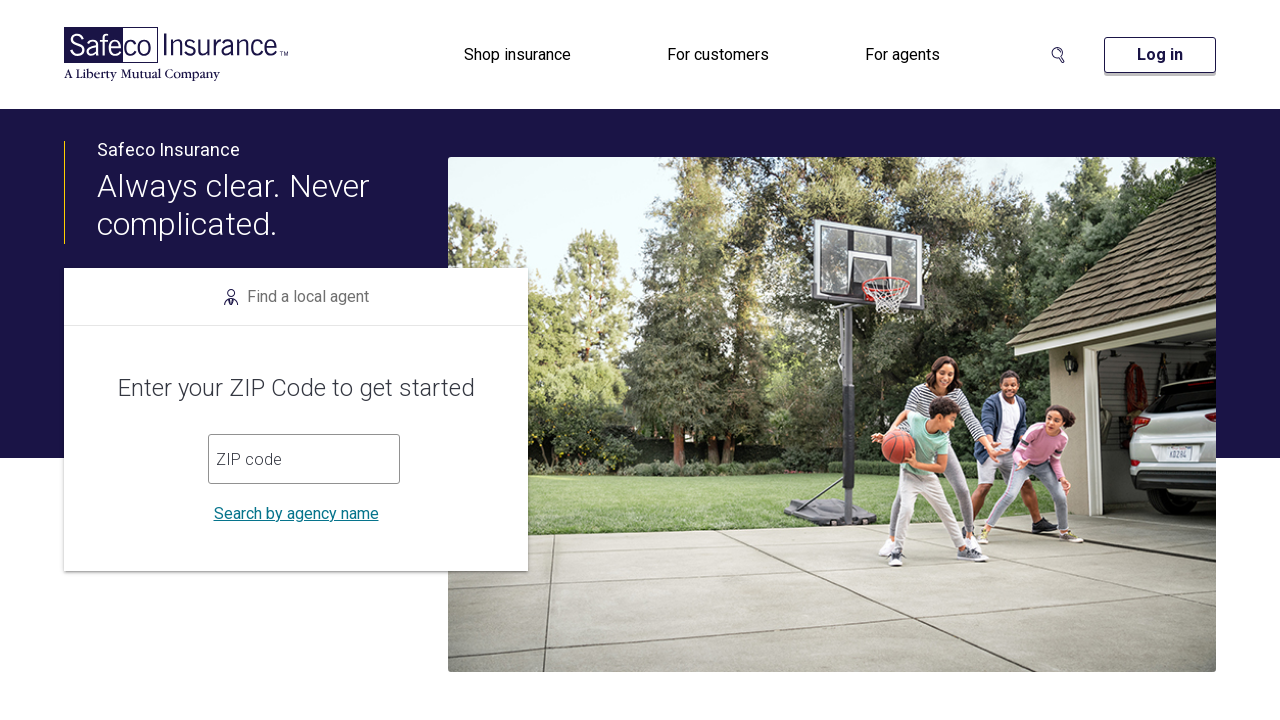

Filled location search field with zip code '60612' on input[name='location']
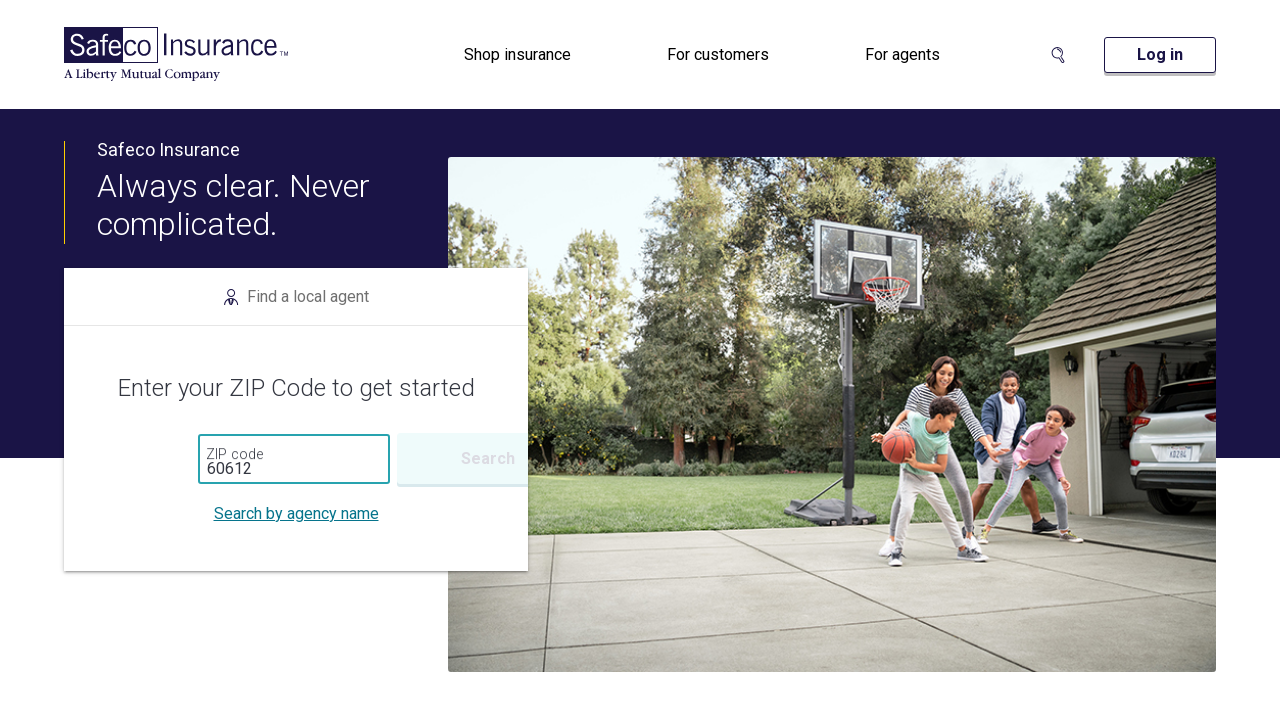

Pressed Enter to submit location search on input[name='location']
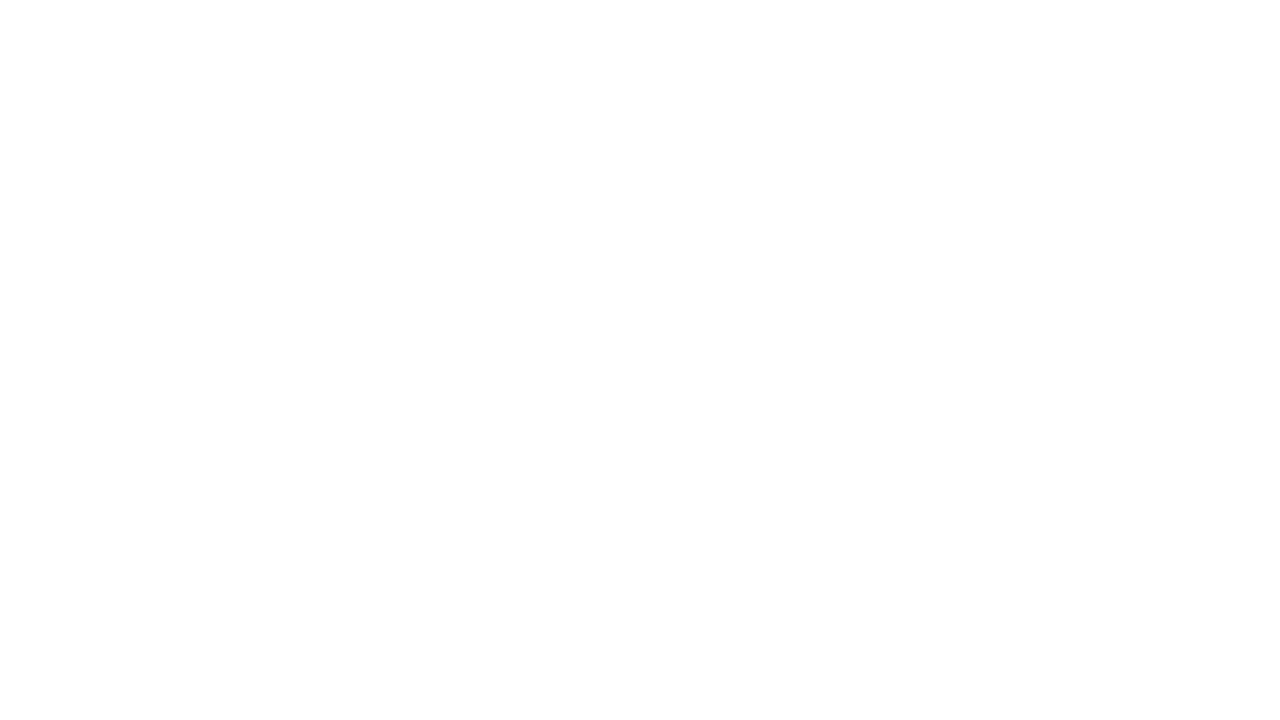

Waited for search results to load (networkidle state reached)
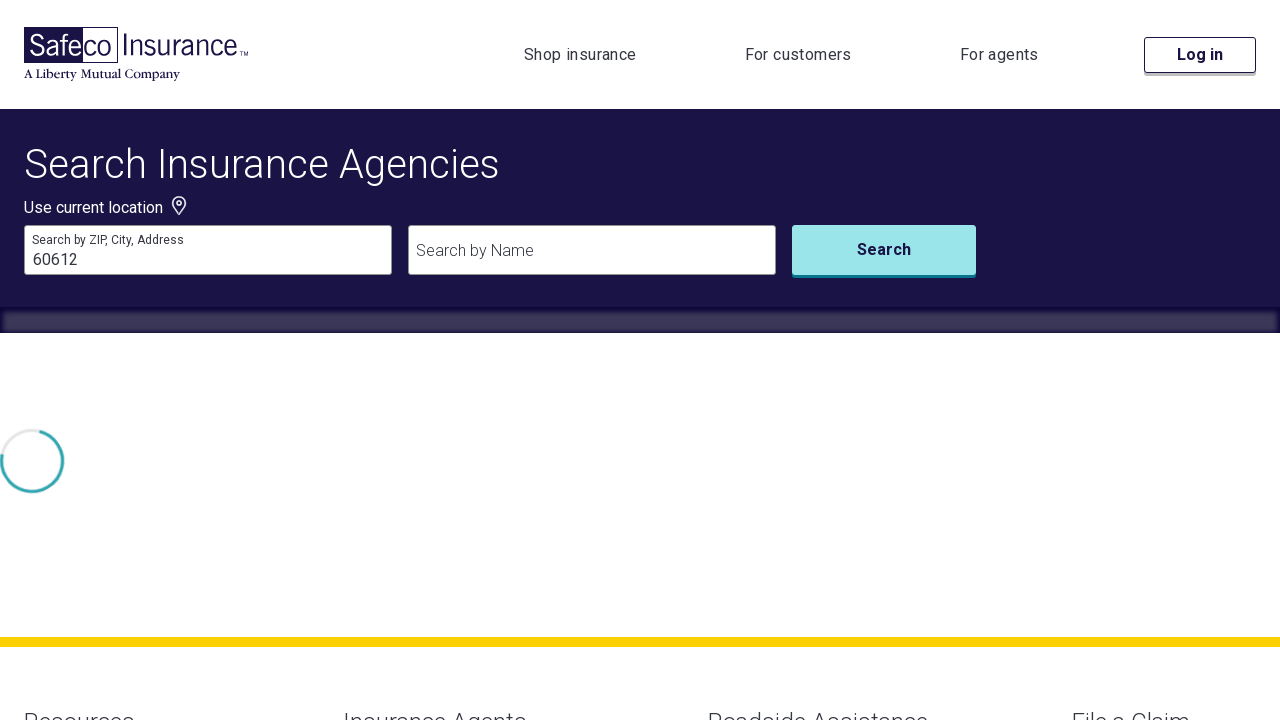

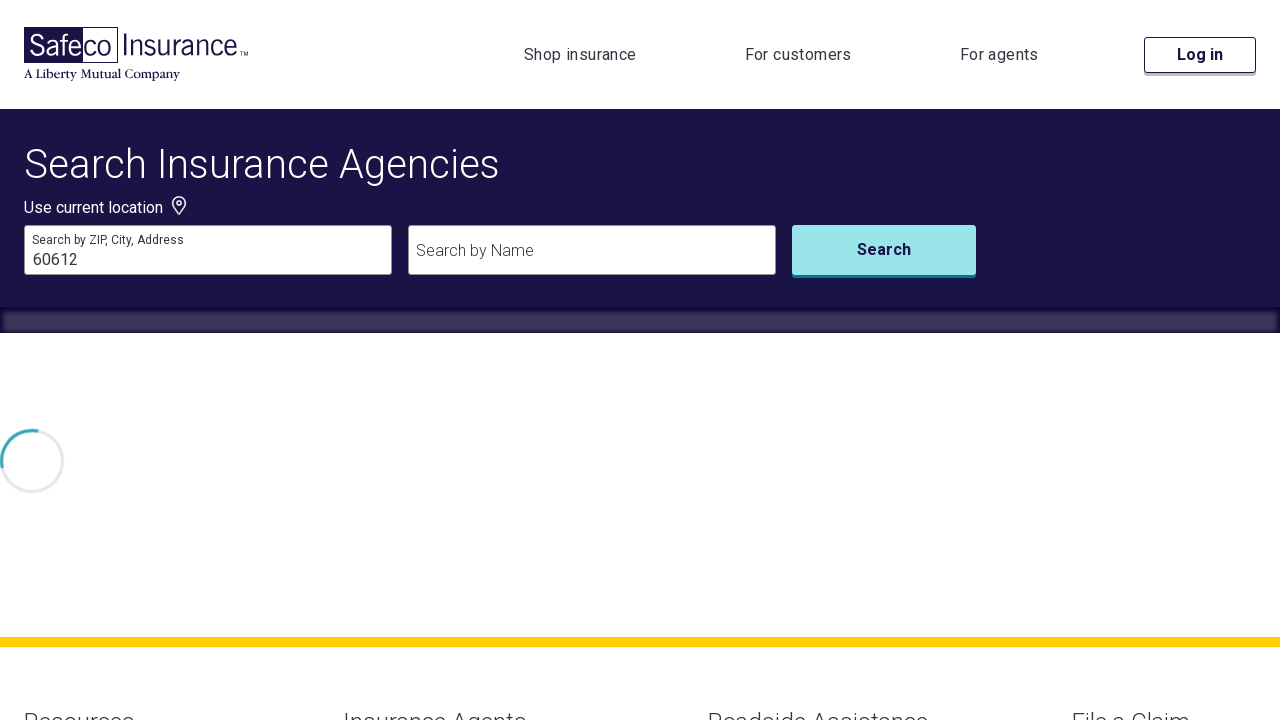